Fills out a registration form with user details including name, address, phone, SSN, username and password

Starting URL: https://parabank.parasoft.com/parabank/register.htm

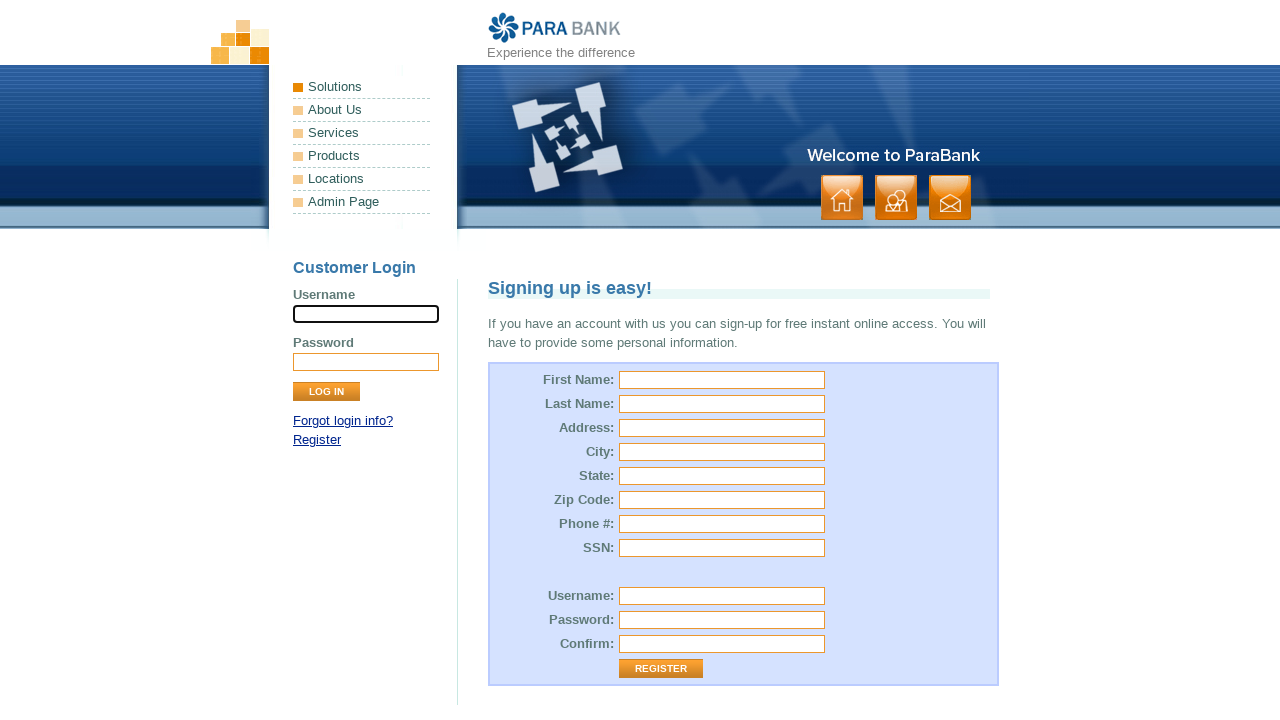

Filled first name field with 'John' on #customer\.firstName
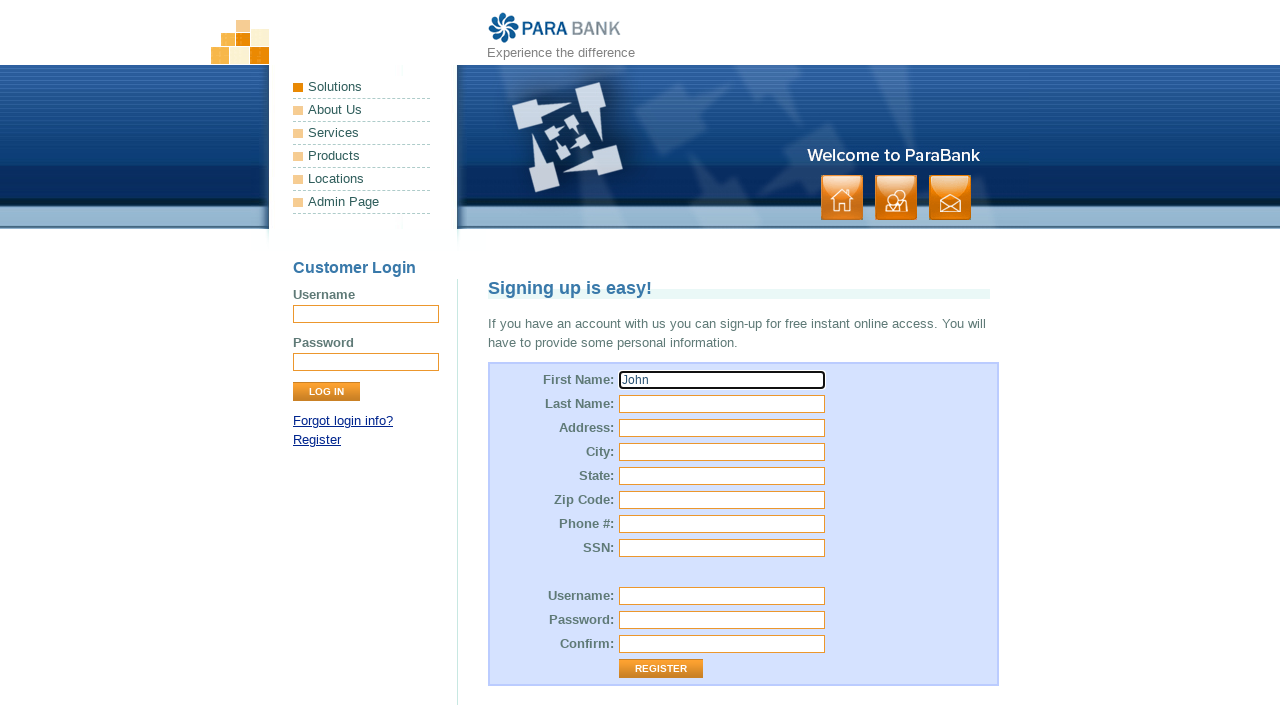

Filled last name field with 'Doe' on #customer\.lastName
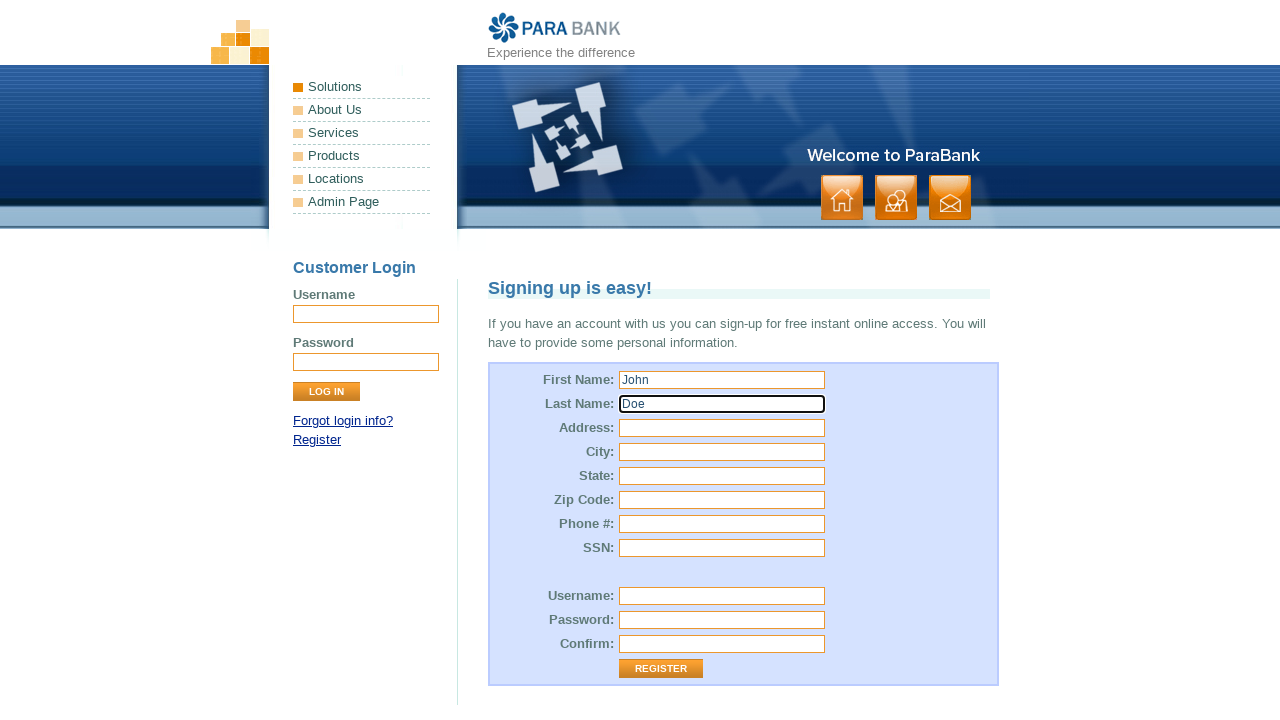

Filled street address field with 'Abbots Bridge Rd' on #customer\.address\.street
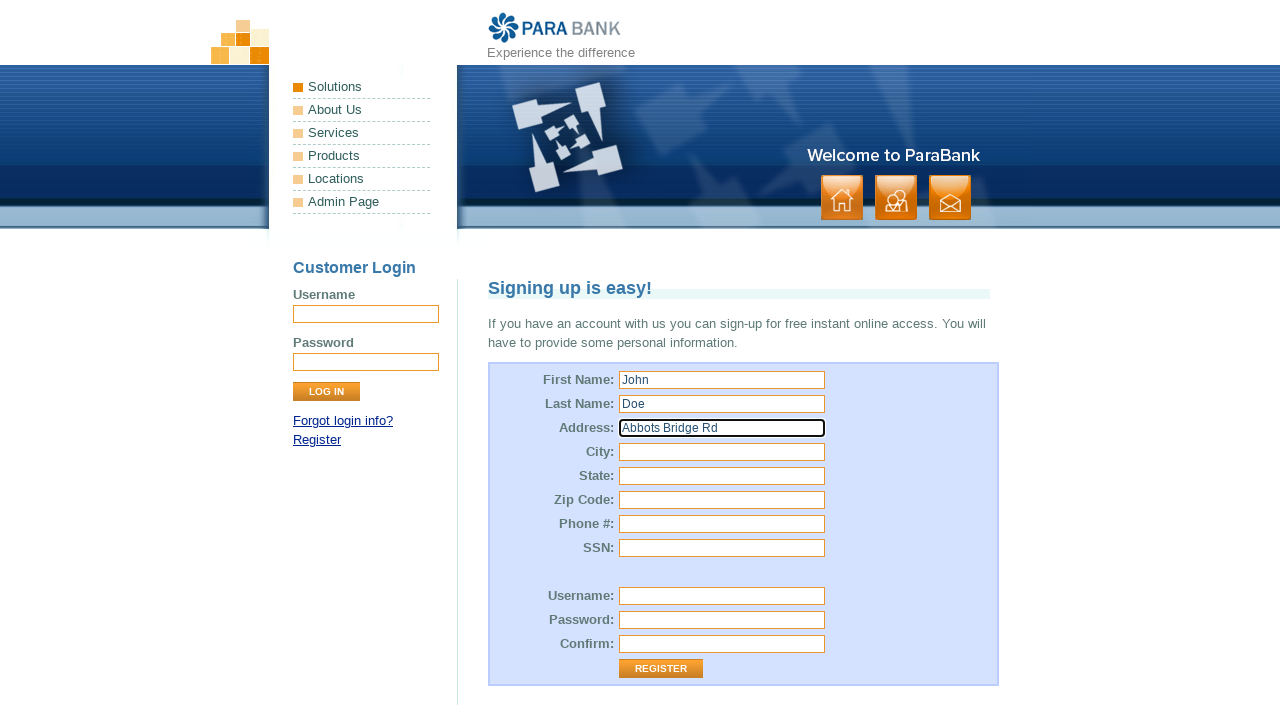

Filled city field with 'Duluth' on #customer\.address\.city
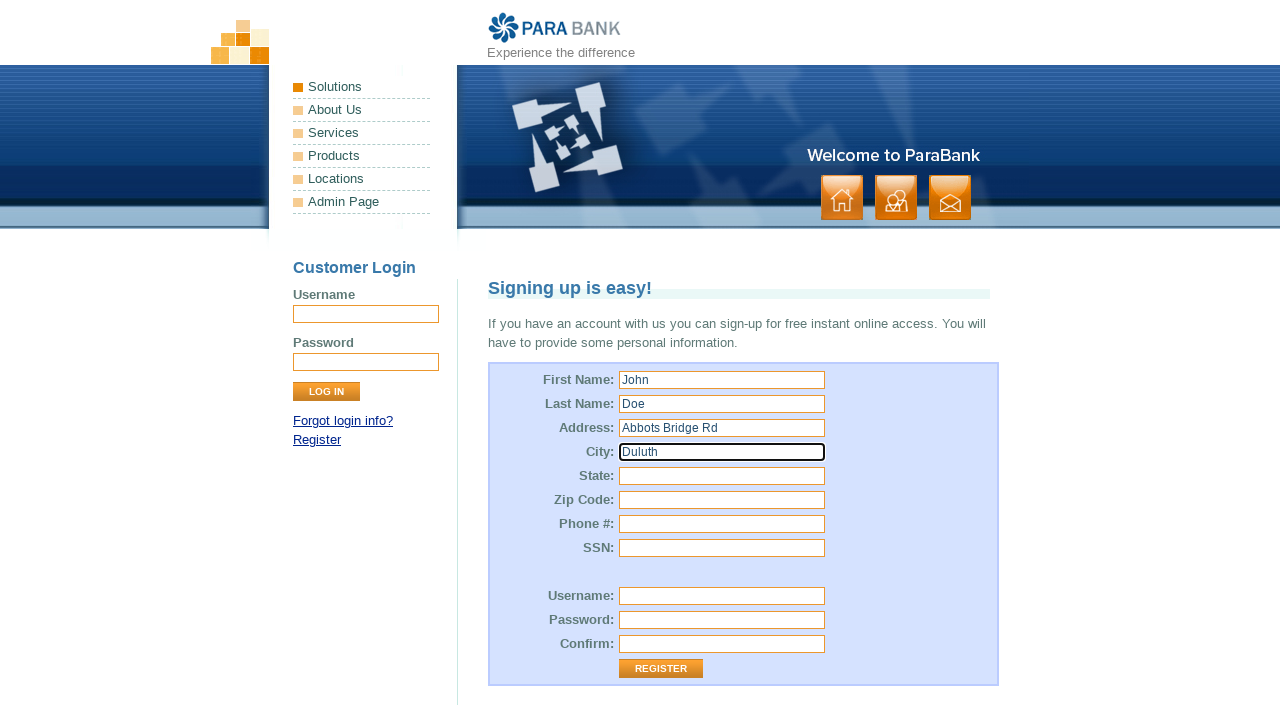

Filled state field with 'Georgia' on #customer\.address\.state
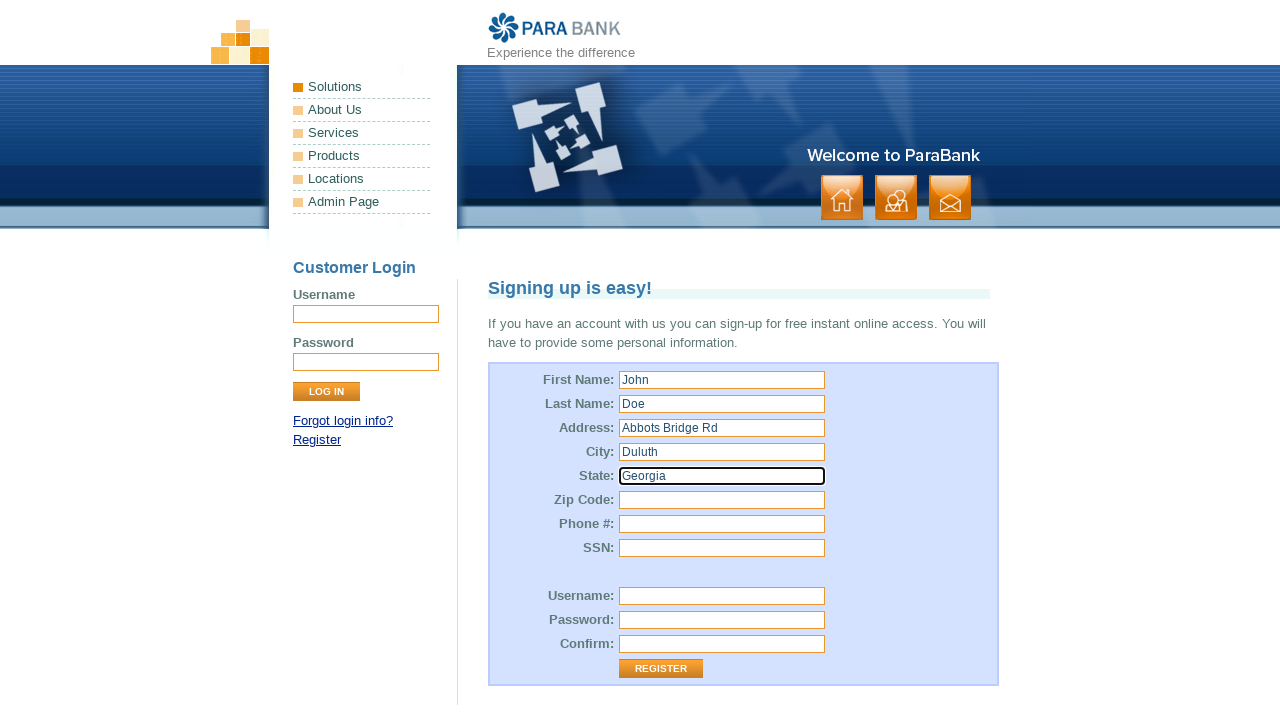

Filled zip code field with '30097' on #customer\.address\.zipCode
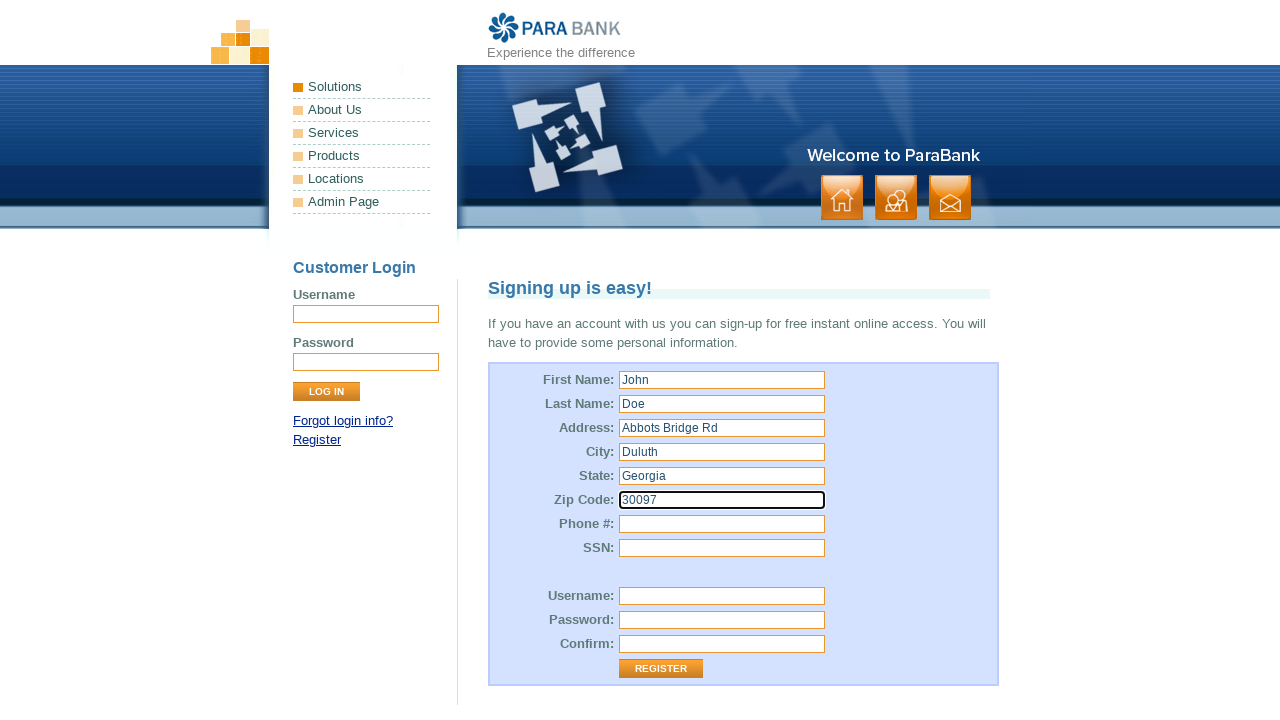

Filled phone number field with '123-456-789' on #customer\.phoneNumber
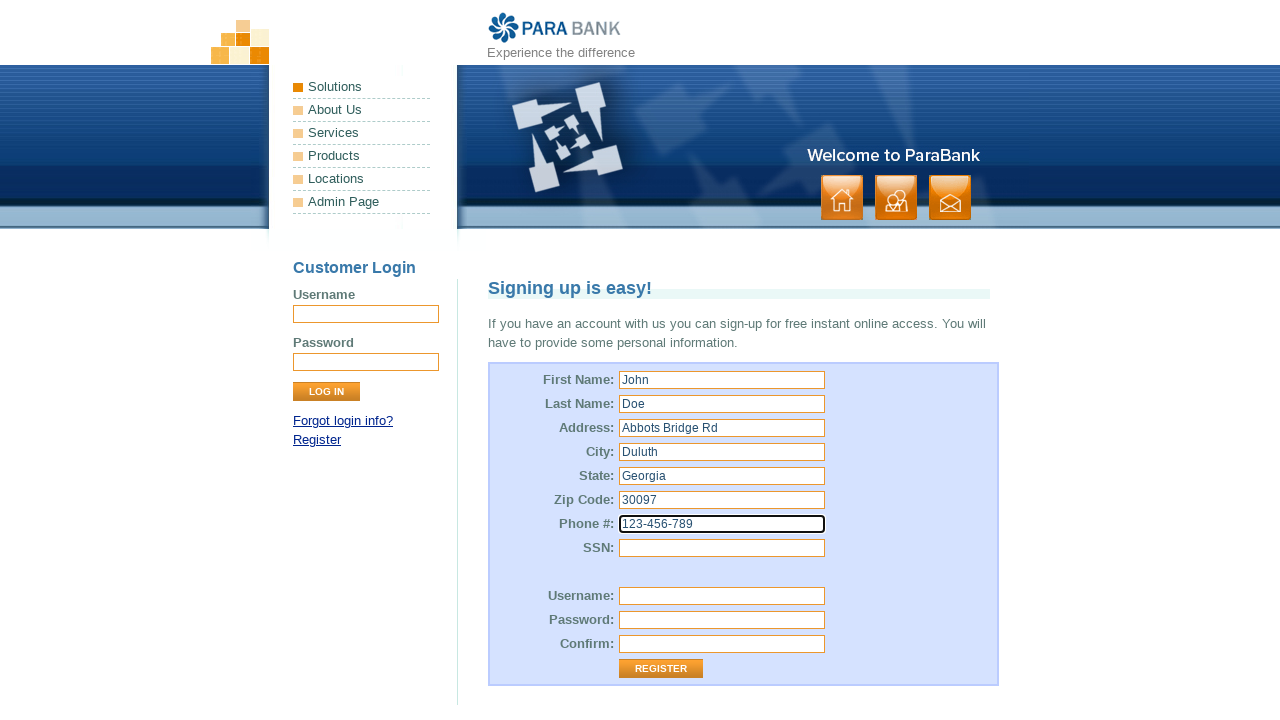

Filled SSN field with '987-654-3210' on #customer\.ssn
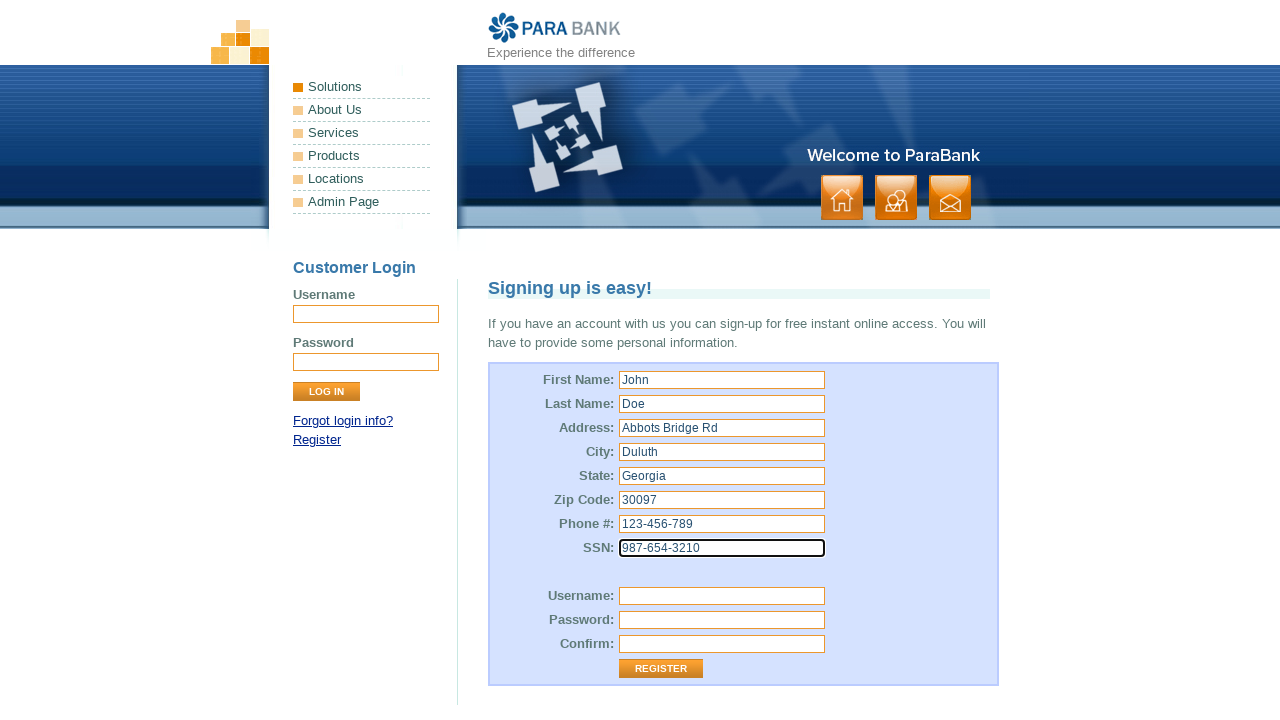

Filled username field with 'num1234' on #customer\.username
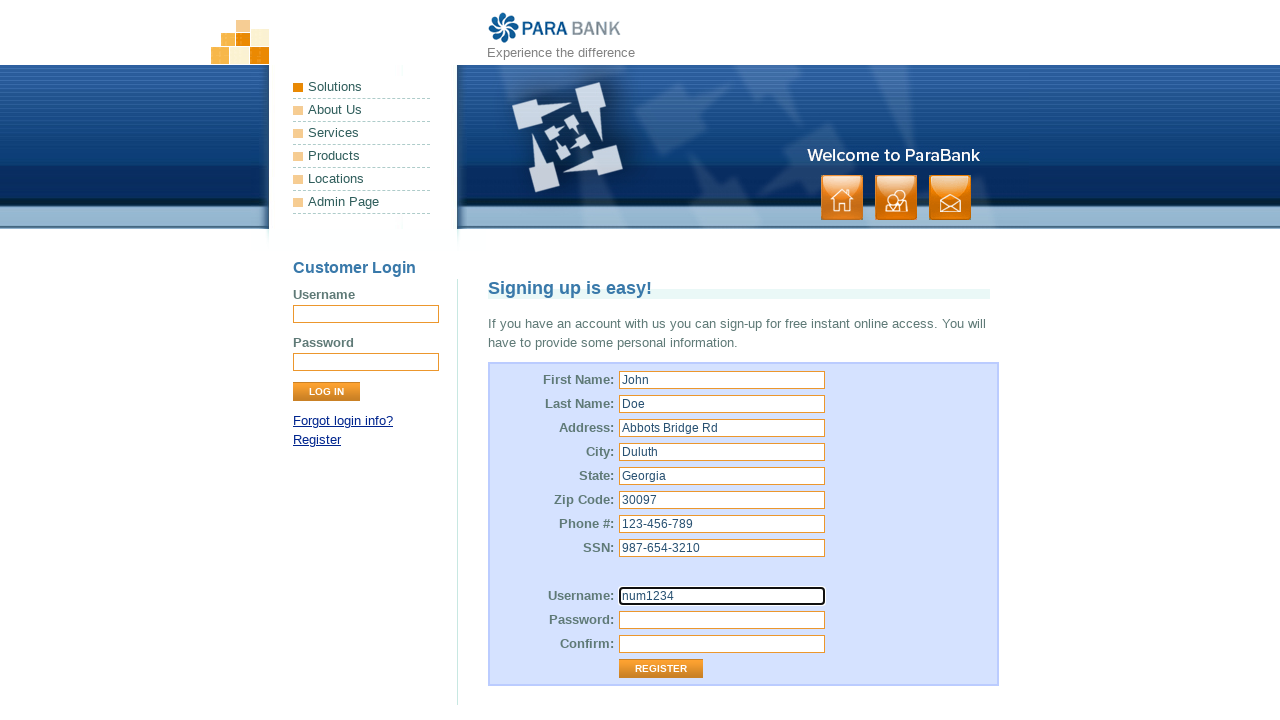

Filled password field with 'paSS4567' on #customer\.password
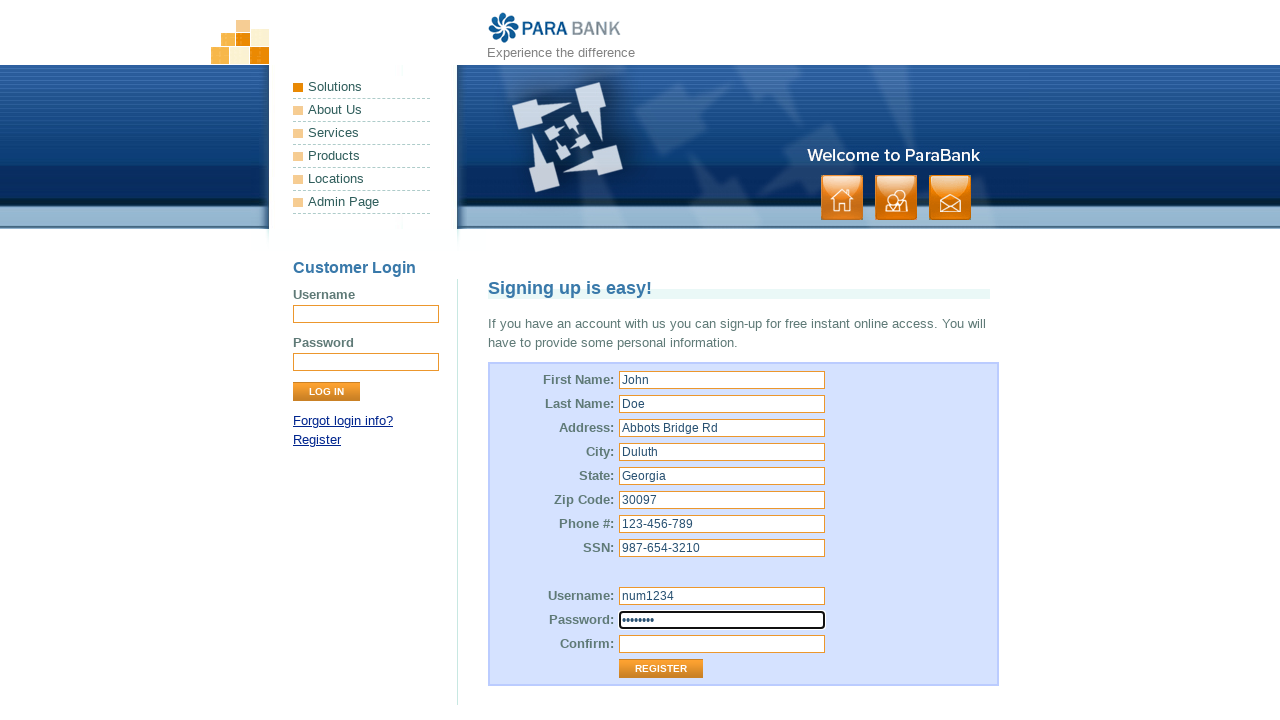

Filled repeated password field with 'paSS4567' on #repeatedPassword
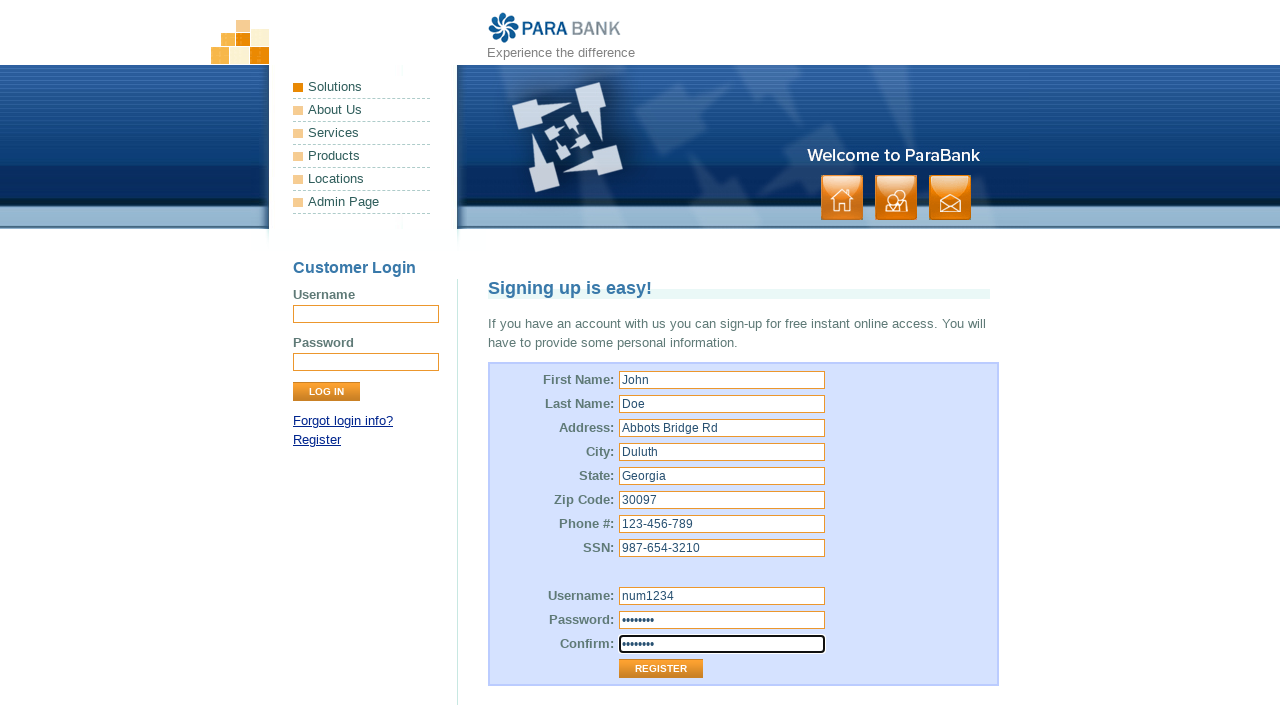

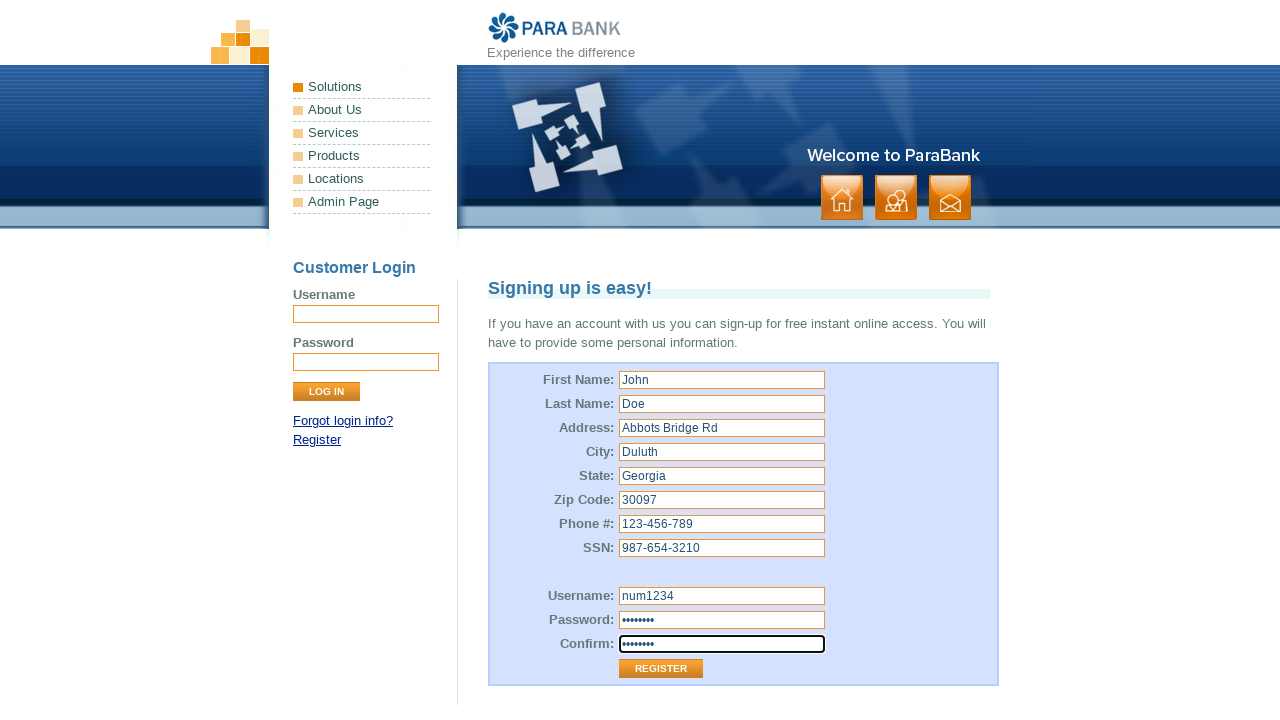